Tests page scrolling functionality by navigating to a demo page, refreshing it, and scrolling down then up using JavaScript scroll commands

Starting URL: https://demoqa.com/text-box

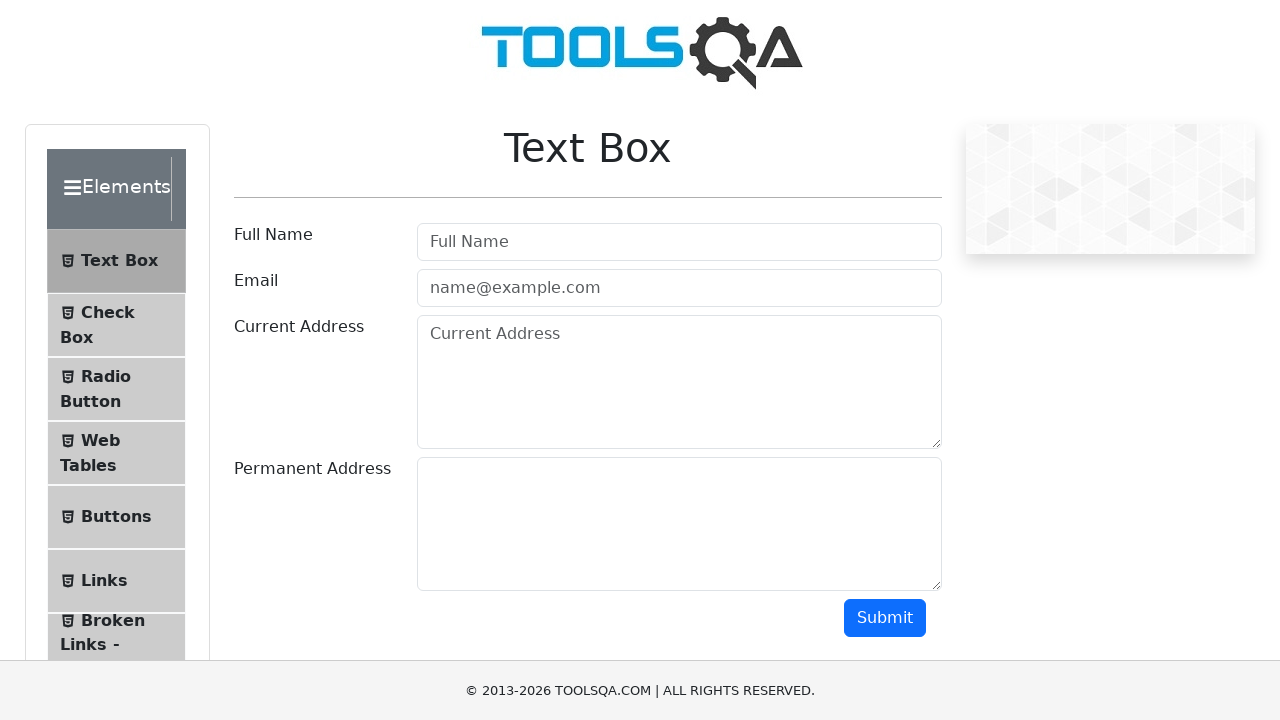

Refreshed the demo page
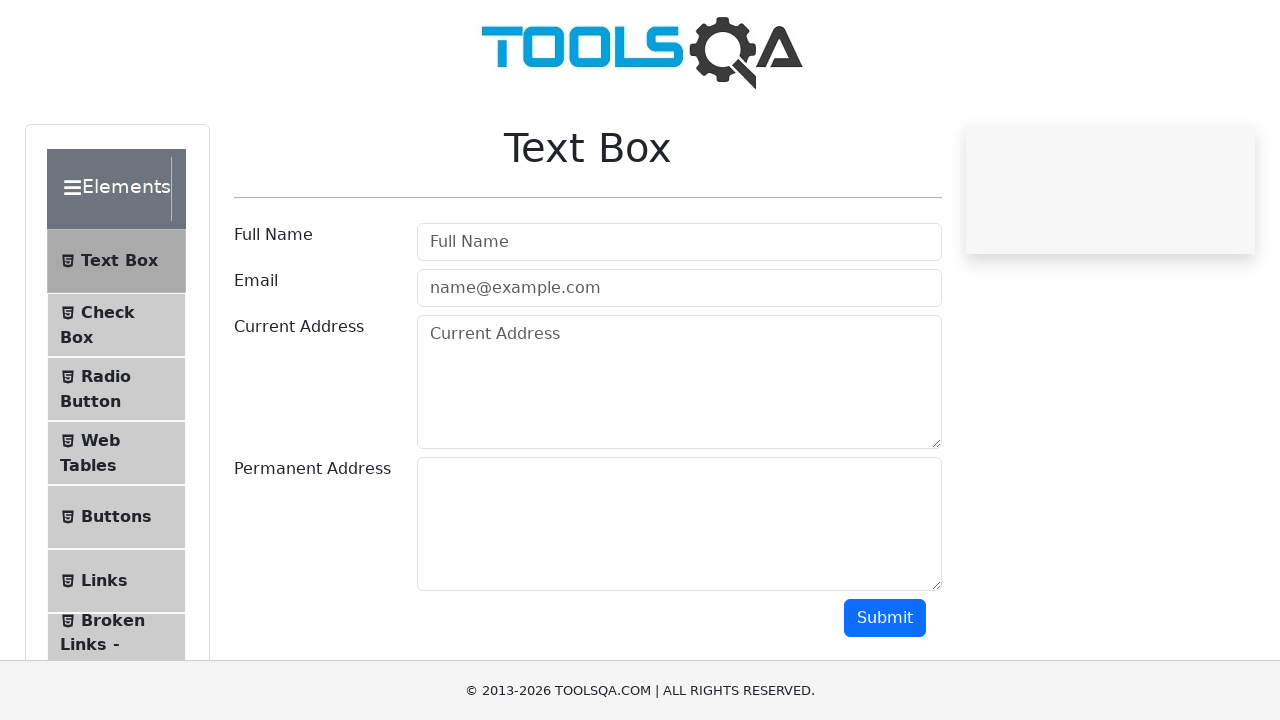

Scrolled down by 250 pixels using JavaScript
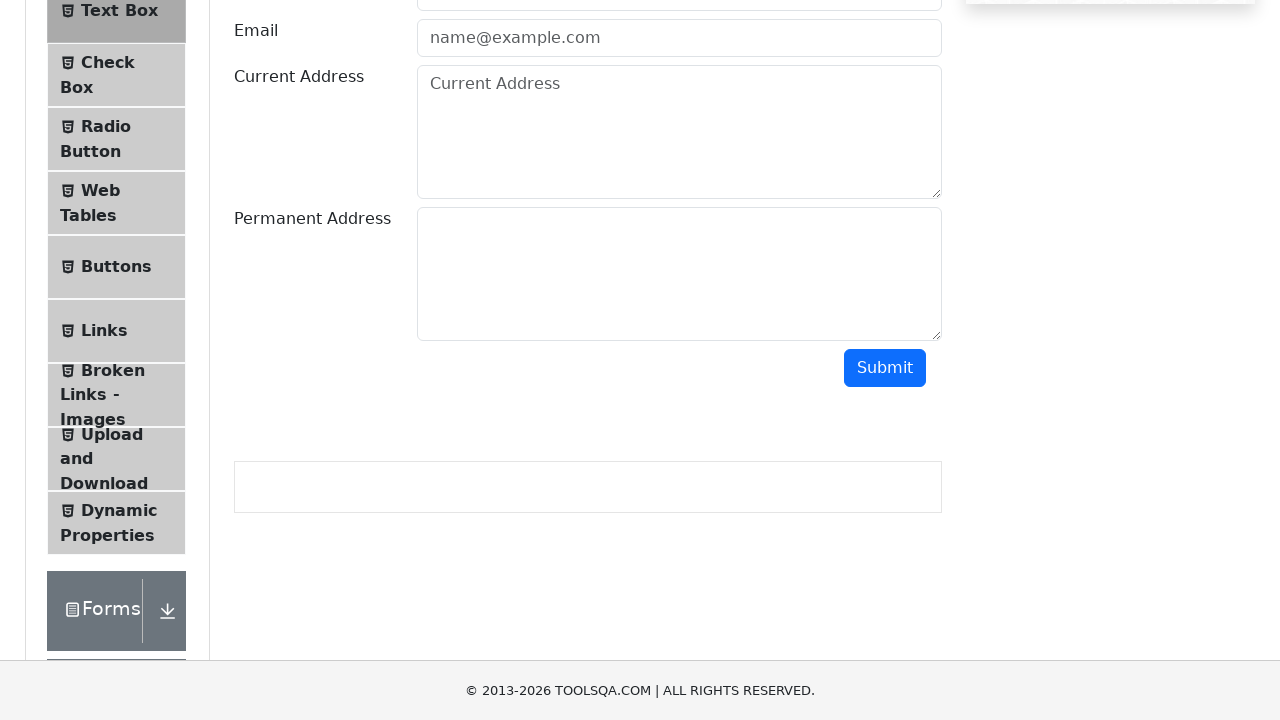

Scrolled up by 10 pixels using JavaScript
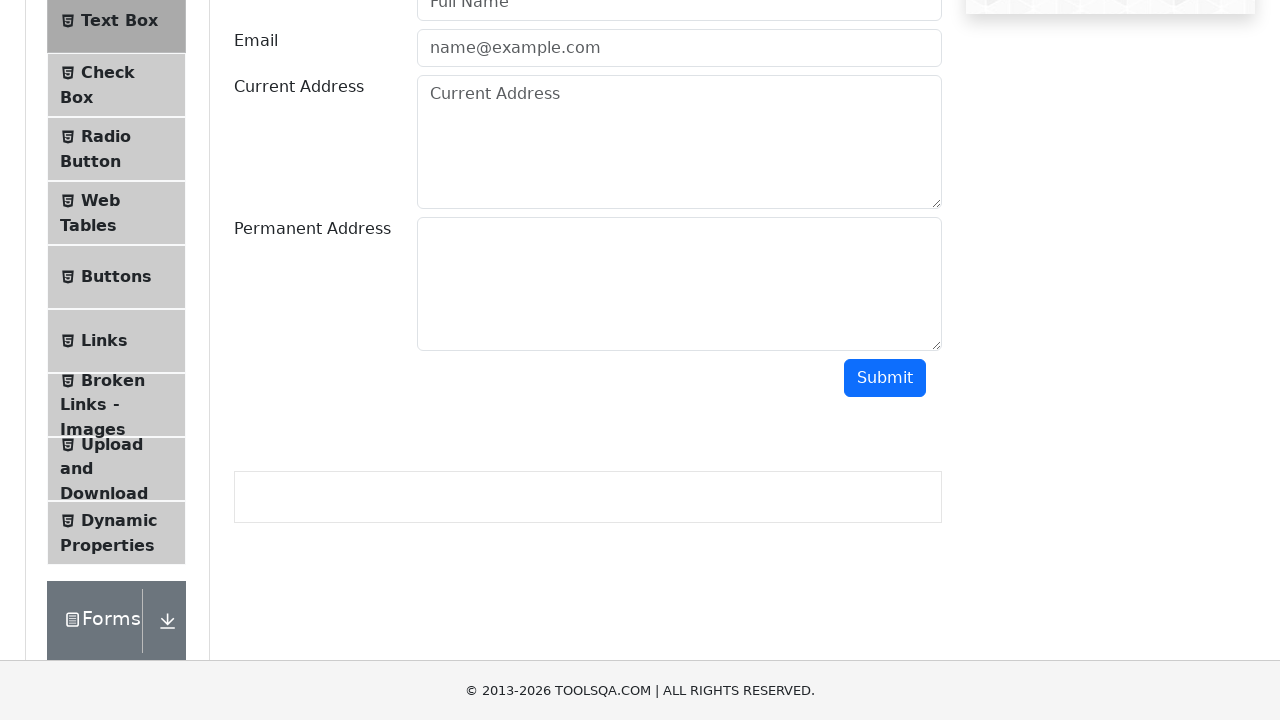

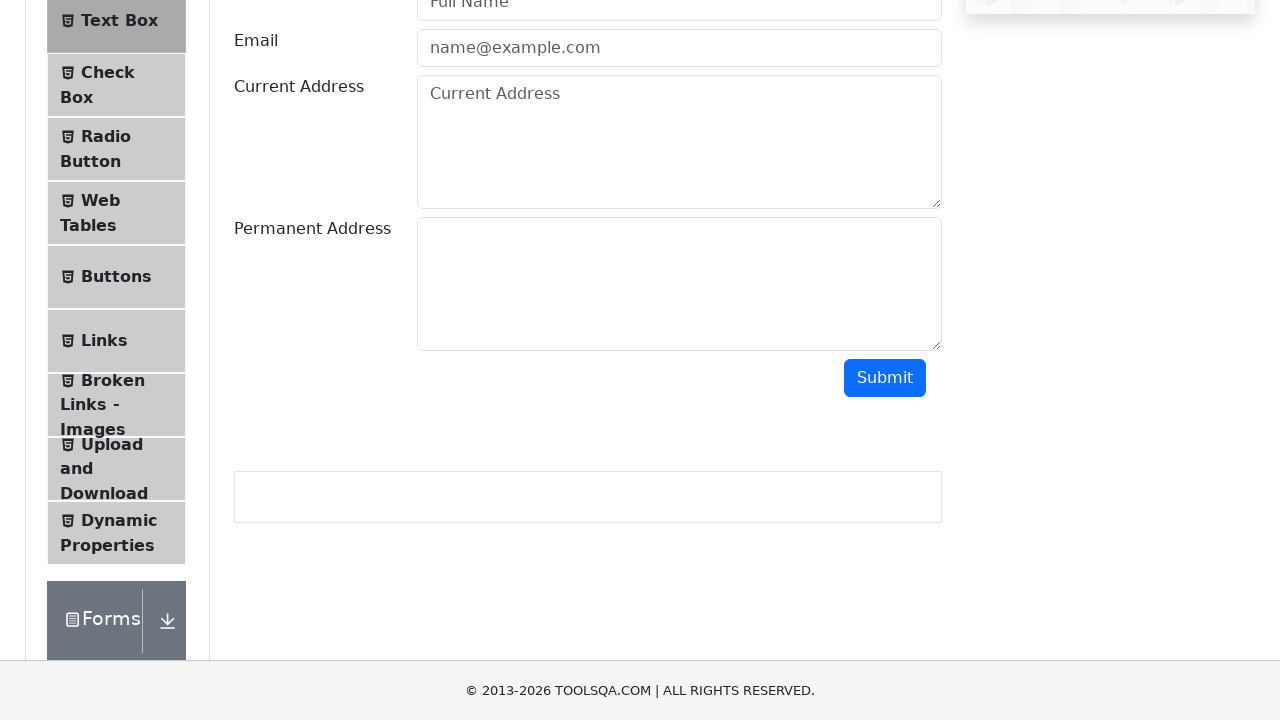